Tests dynamic reveal functionality by clicking the "reveal" button and typing text into the revealed input field.

Starting URL: https://www.selenium.dev/selenium/web/dynamic.html

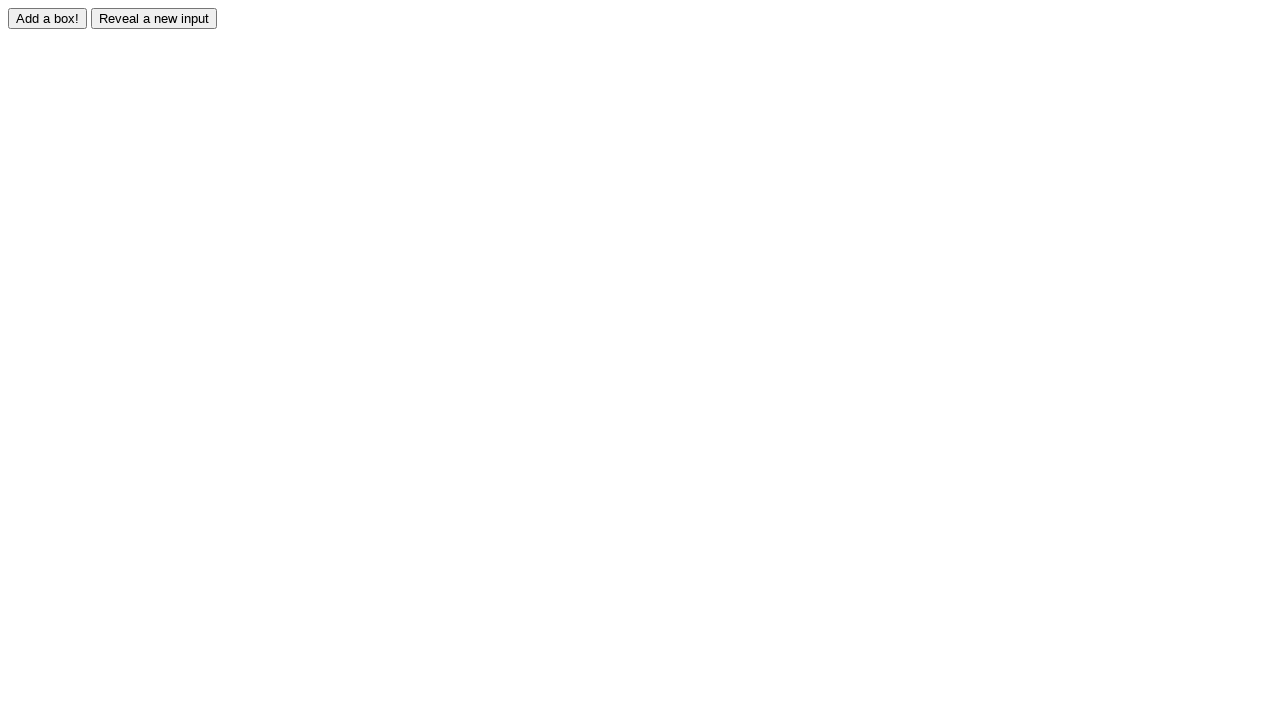

Clicked the reveal button to show hidden input at (154, 18) on #reveal
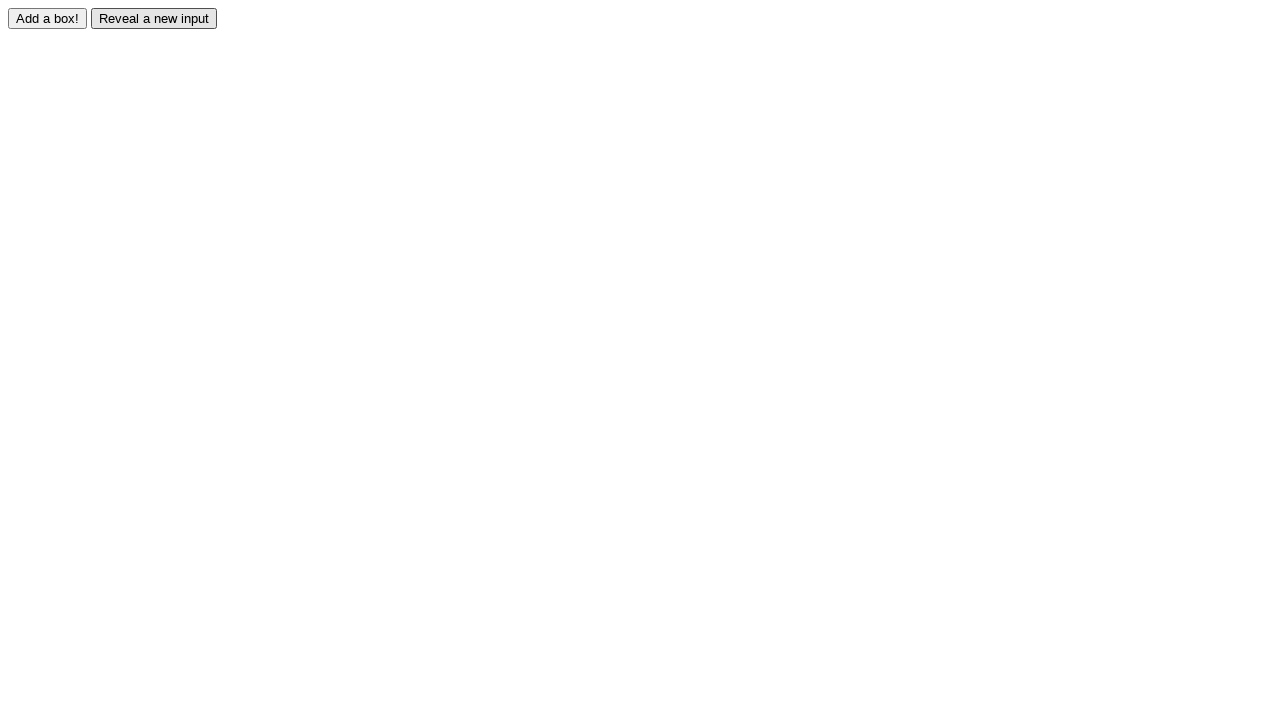

Revealed input field became visible
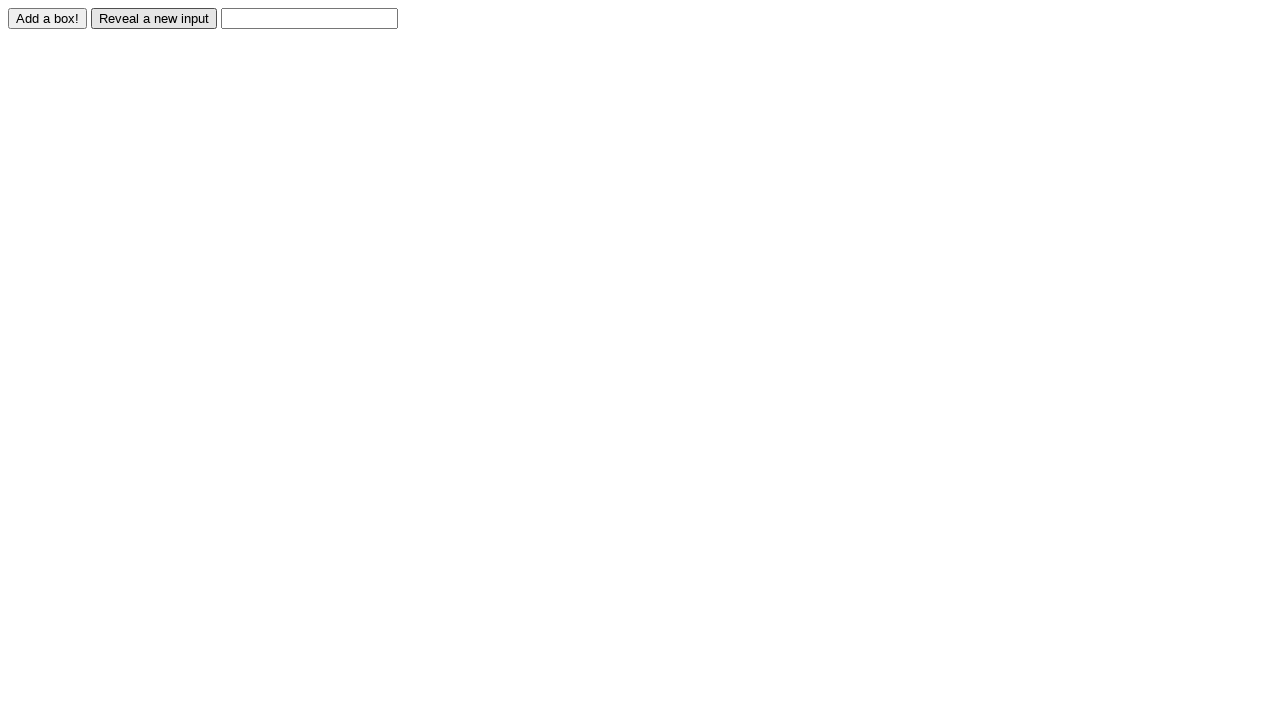

Typed 'I want to sleep!' into the revealed input field on #revealed
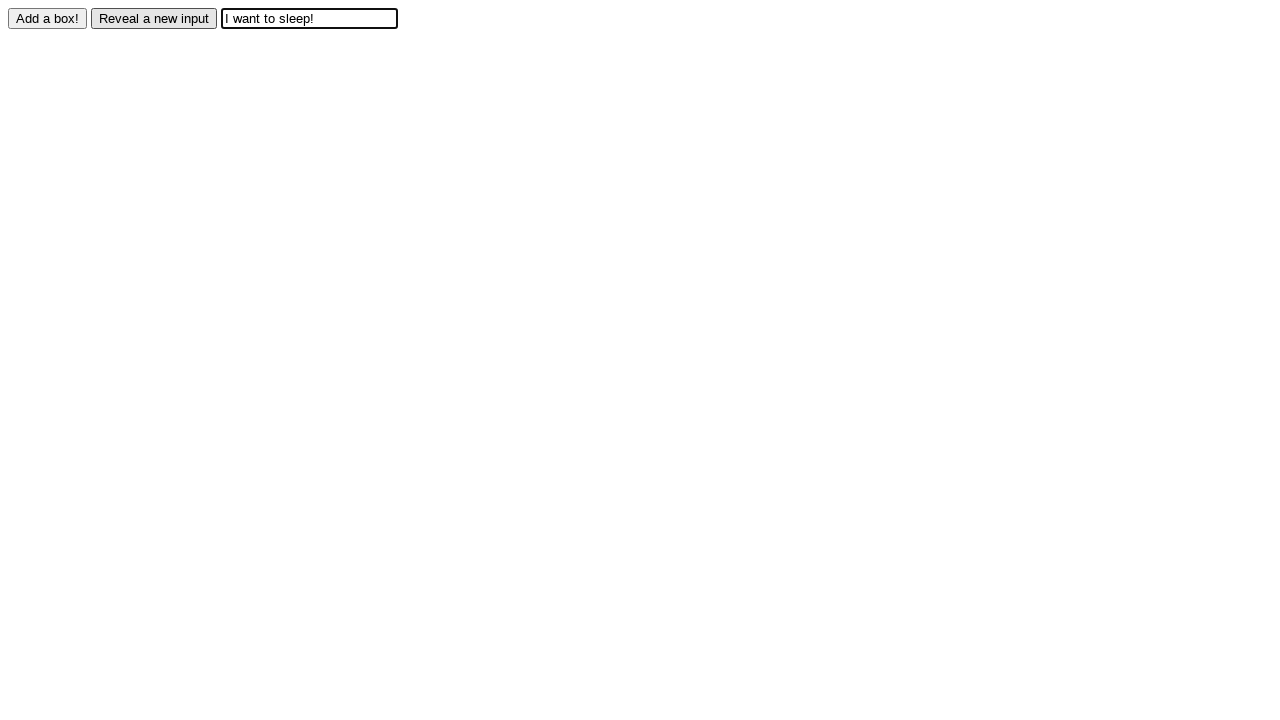

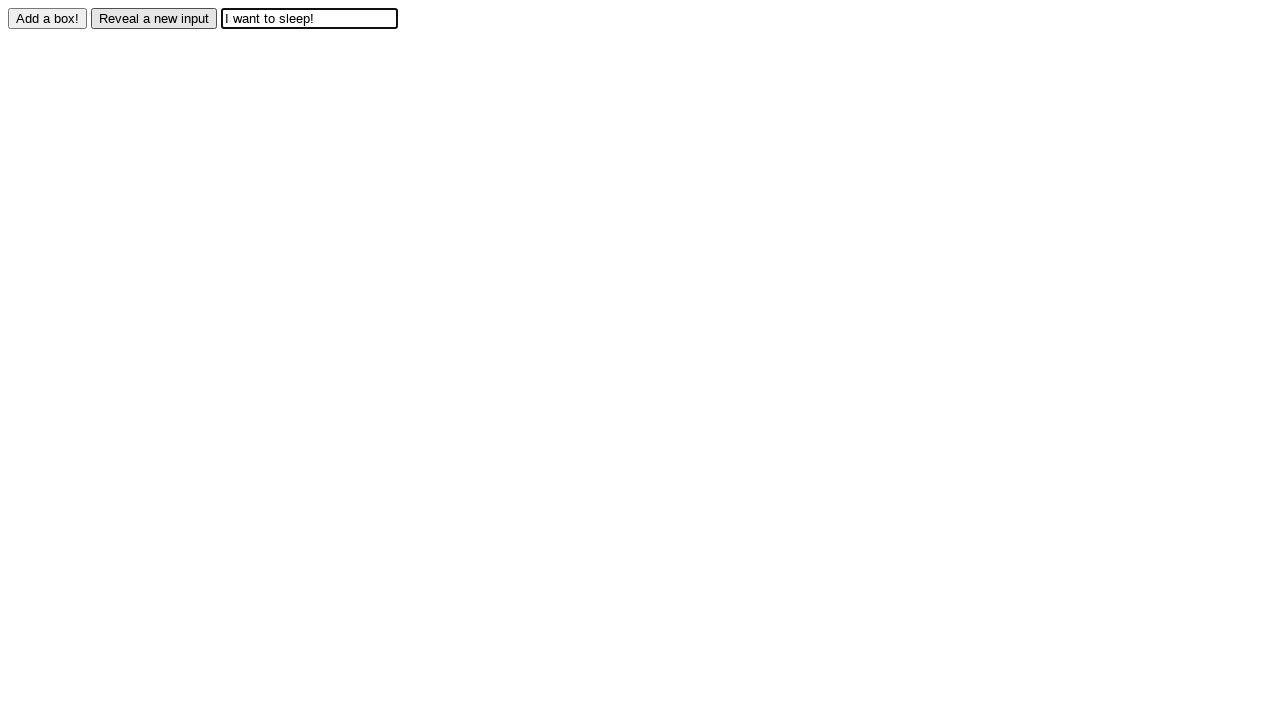